Tests browser navigation functions (back/forward) by navigating through pages and using browser history controls

Starting URL: https://vnext.vn

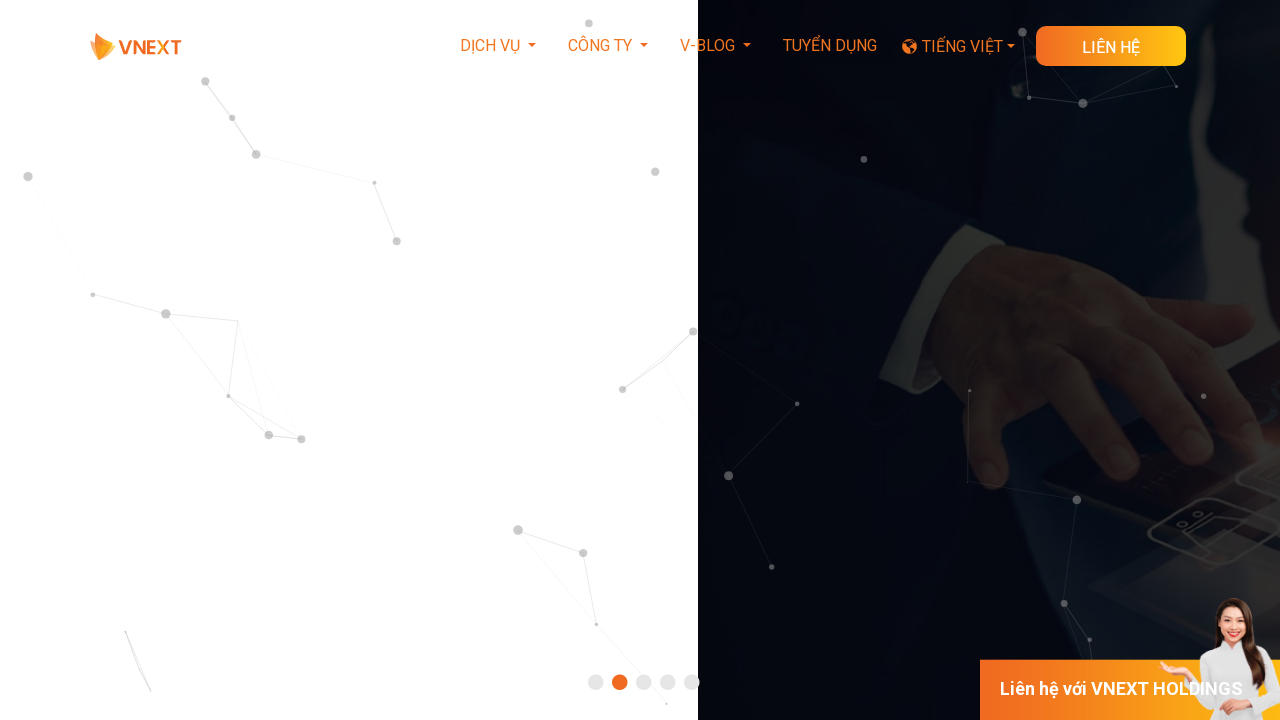

Clicked on Labo service link in footer at (384, 361) on xpath=//a[contains(text(),'Phát triển theo hình thức Labo')]
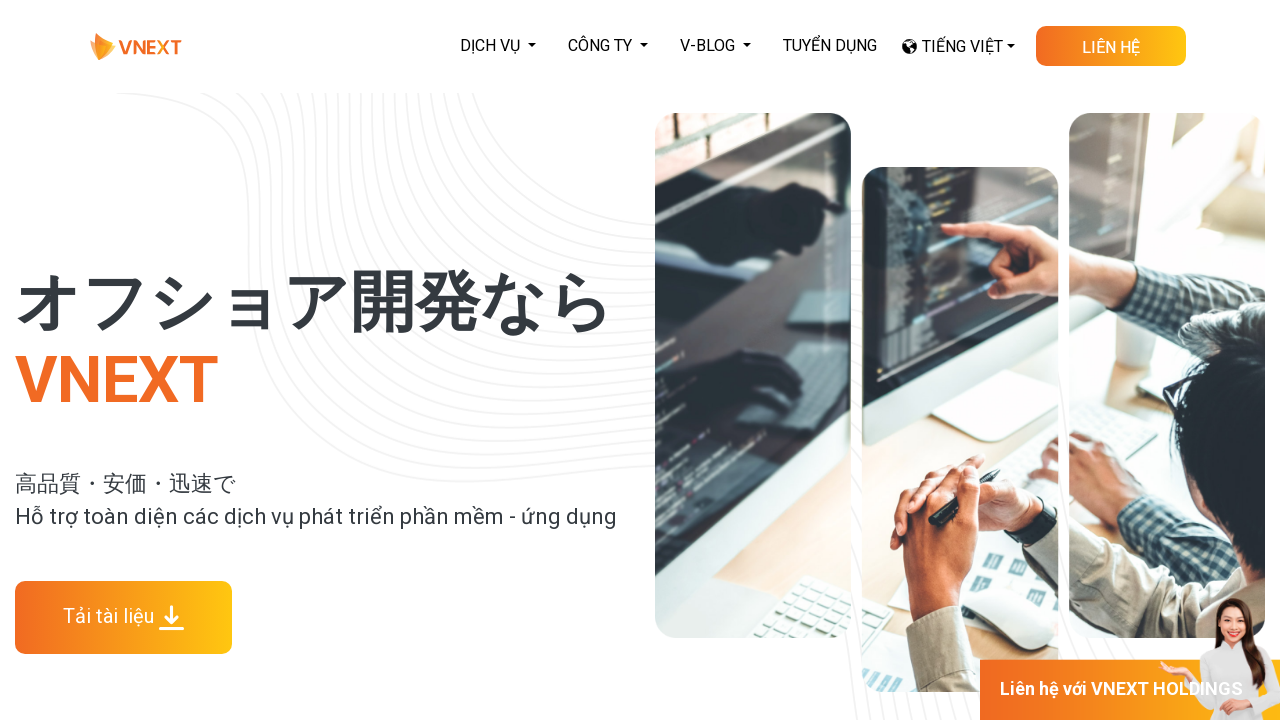

Labo service page loaded (DOM content loaded)
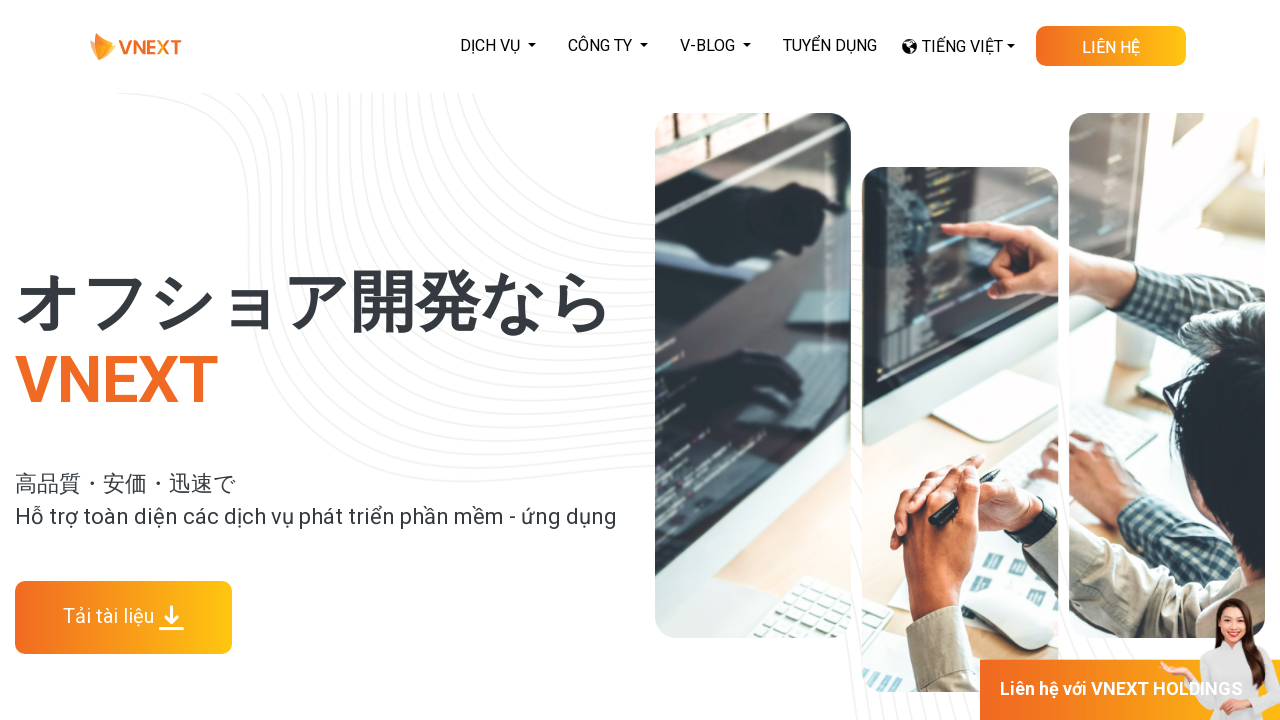

Clicked on Contact button at (1111, 48) on xpath=//a[@class='skewed-button d-row download-doc-button']//p[contains(text(),'
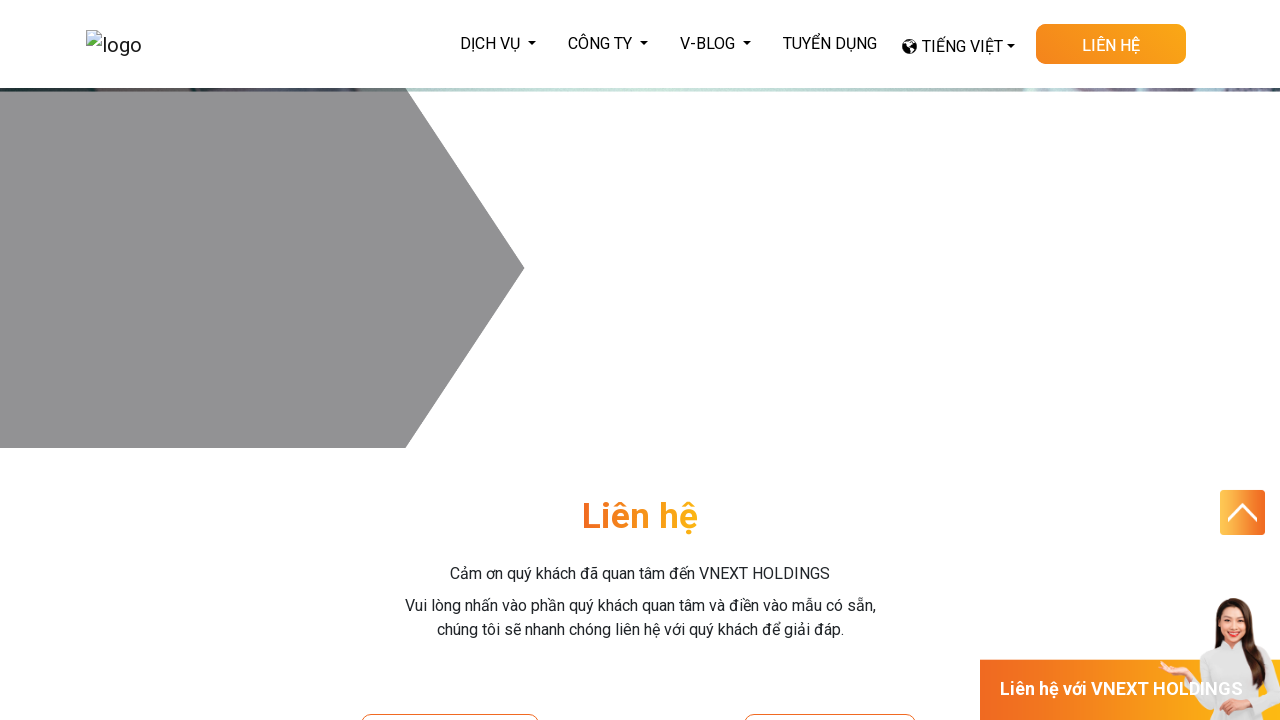

Navigated to contact page (URL verified)
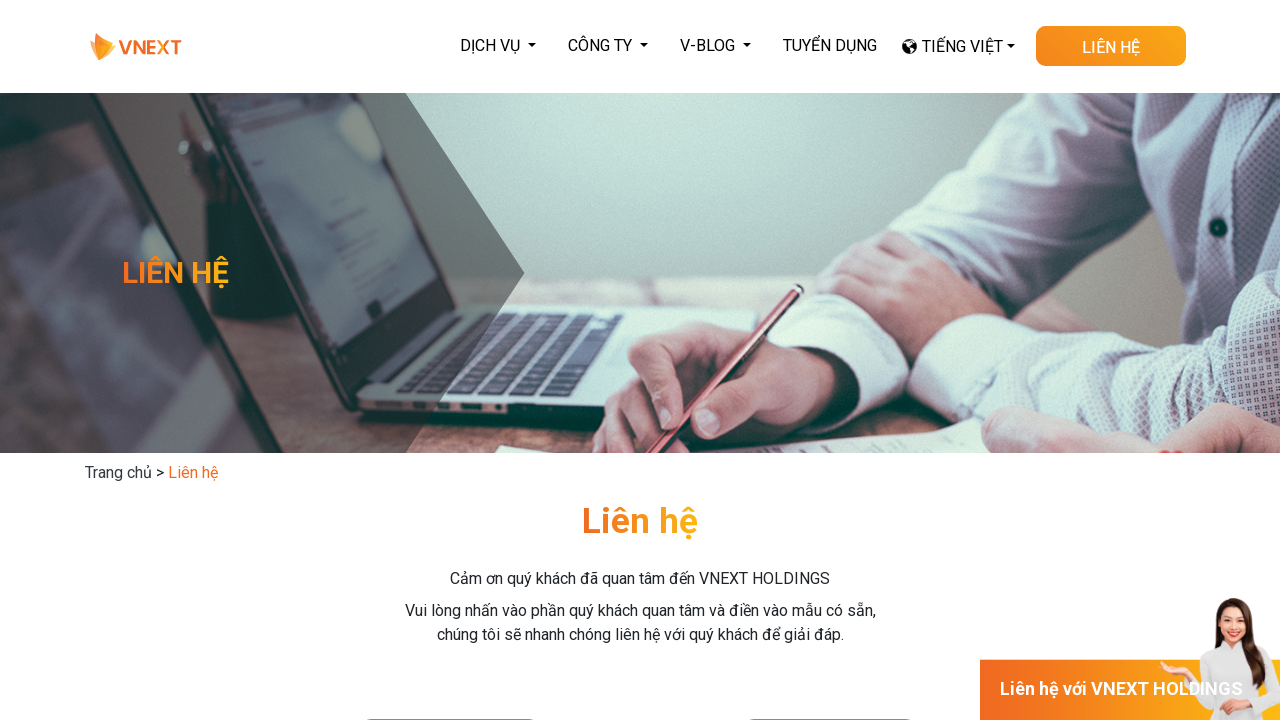

Assertion passed: contact page URL is correct
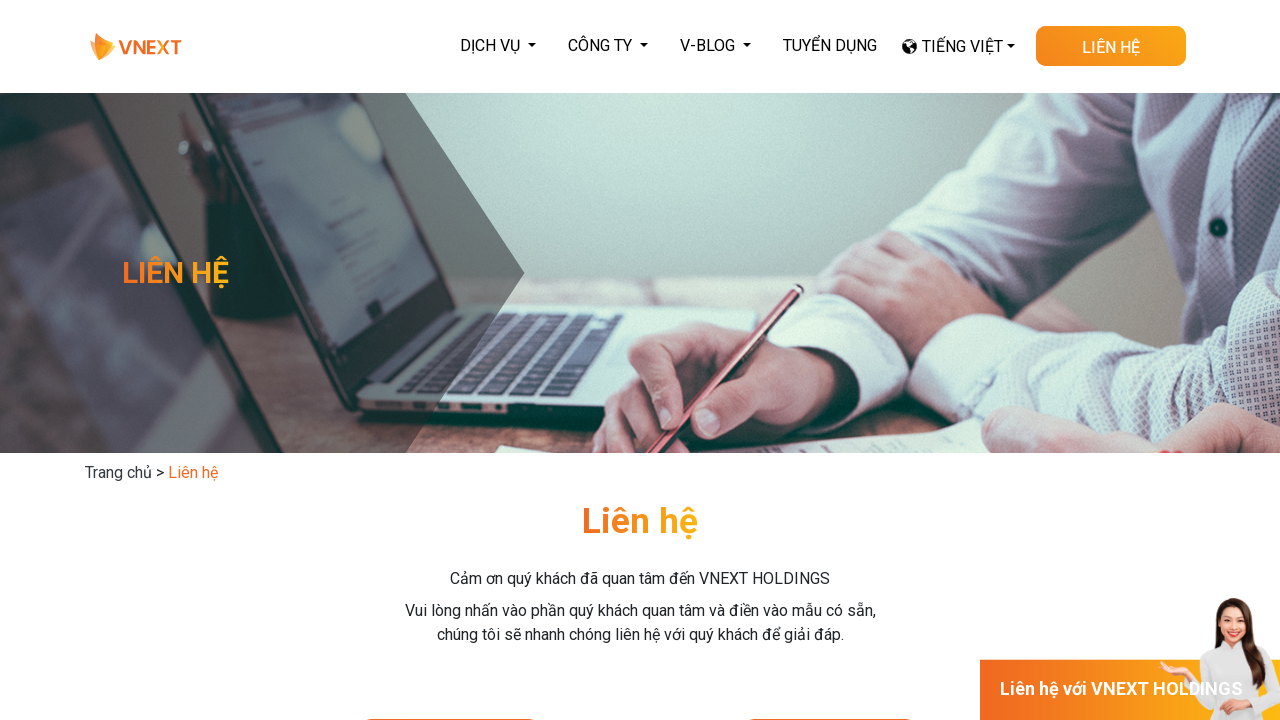

Navigated back using browser back button
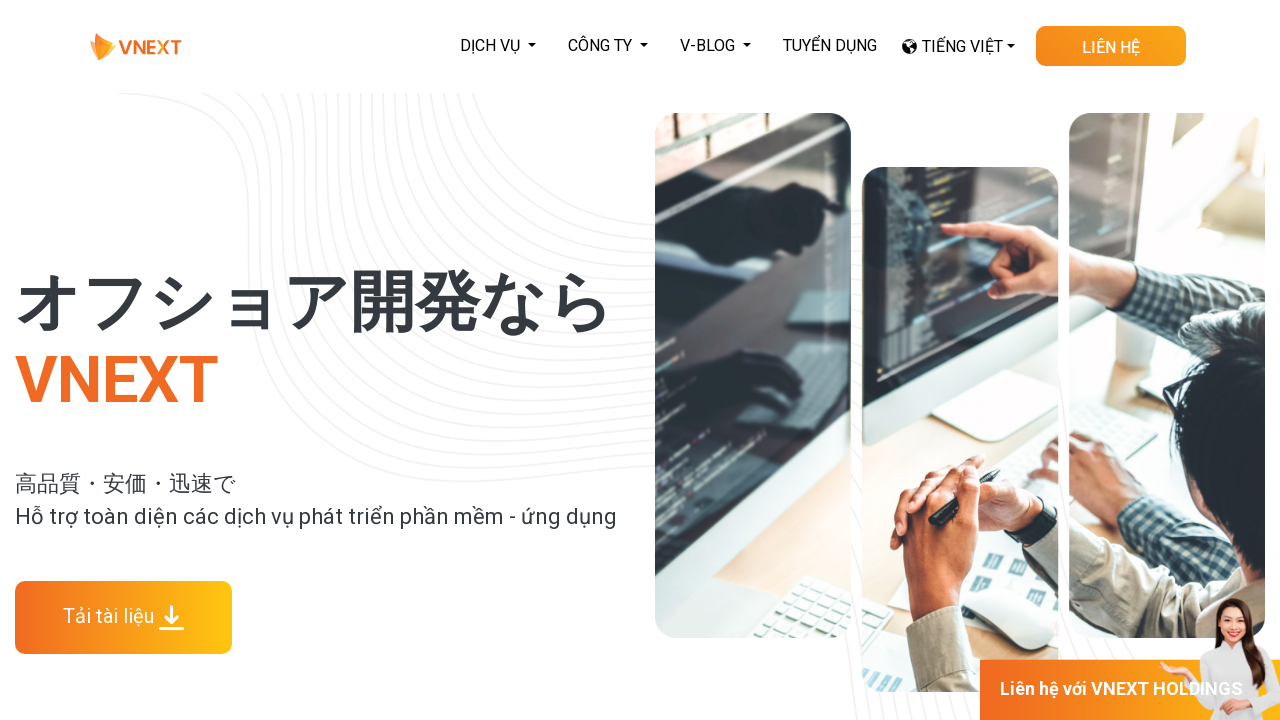

Back navigation complete, Labo service page loaded
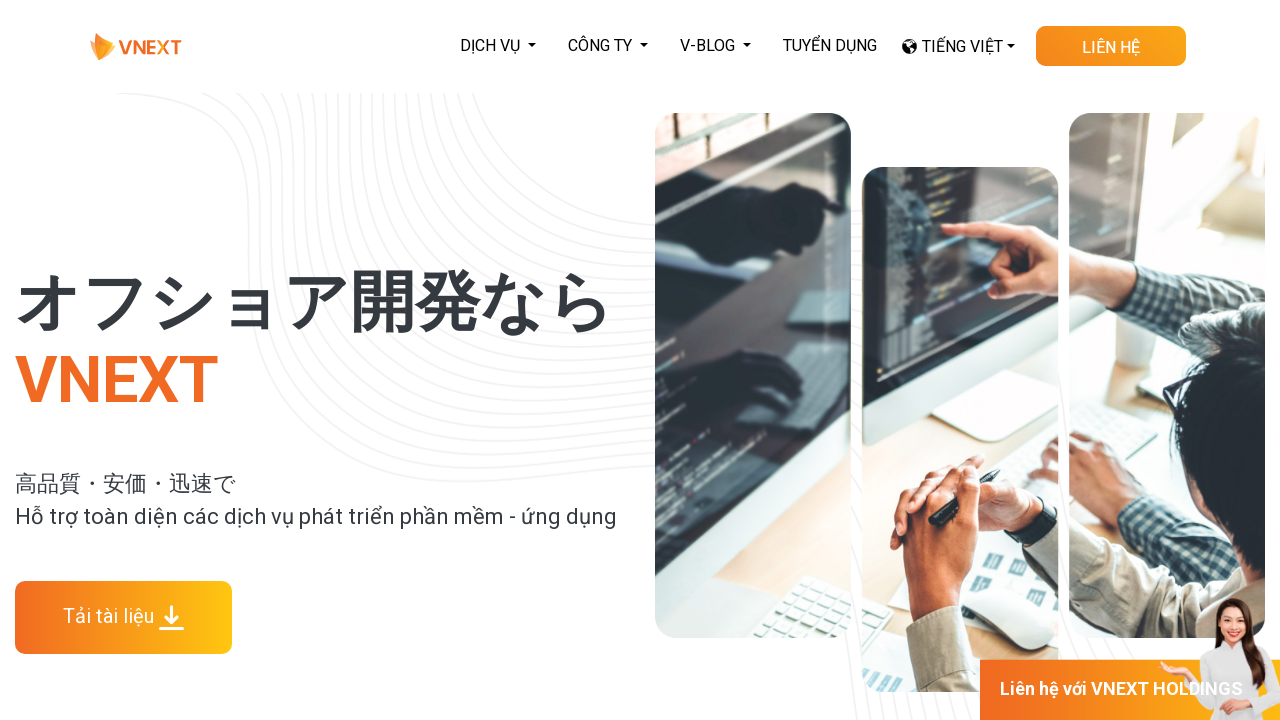

Assertion passed: Labo service page URL is correct
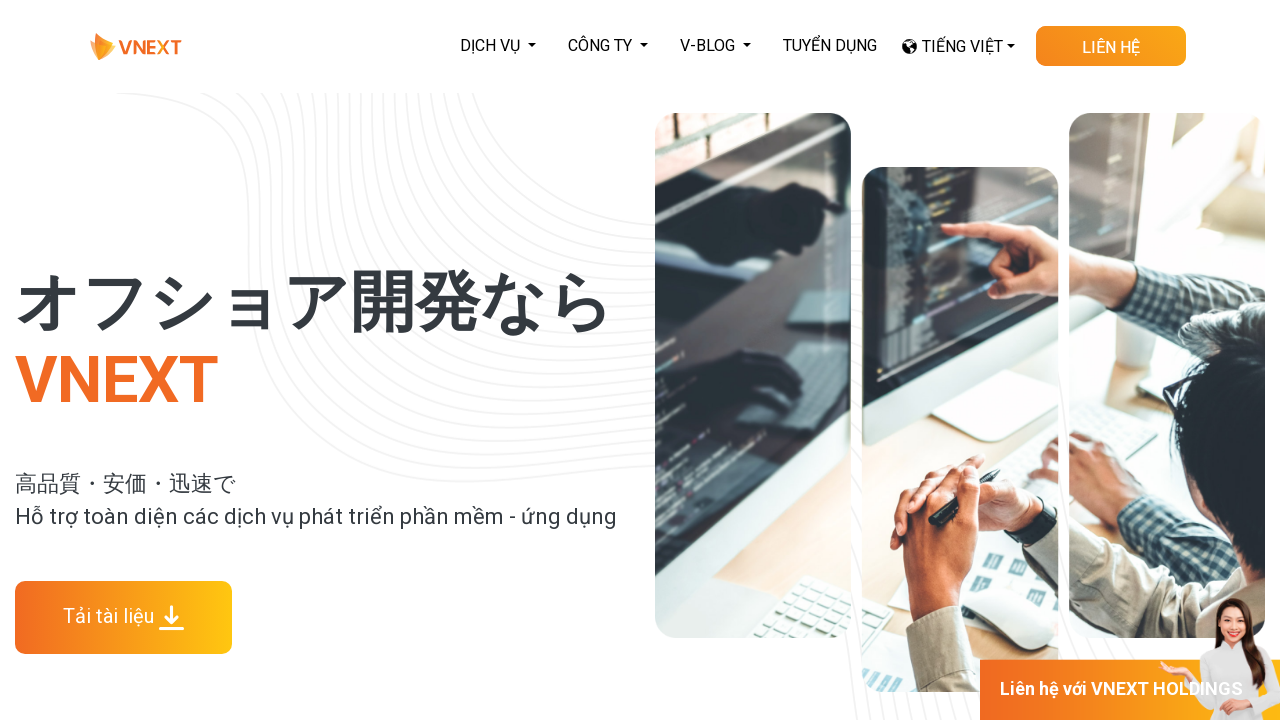

Navigated forward using browser forward button
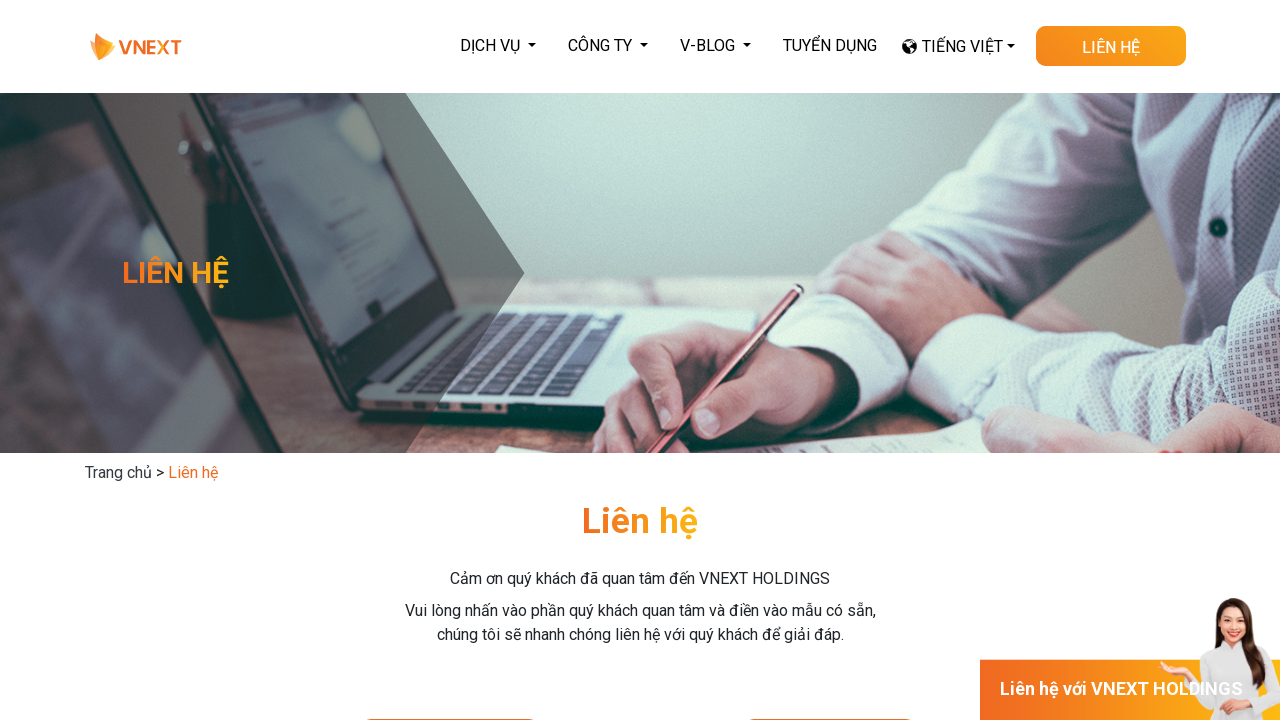

Contact page reloaded (DOM content loaded)
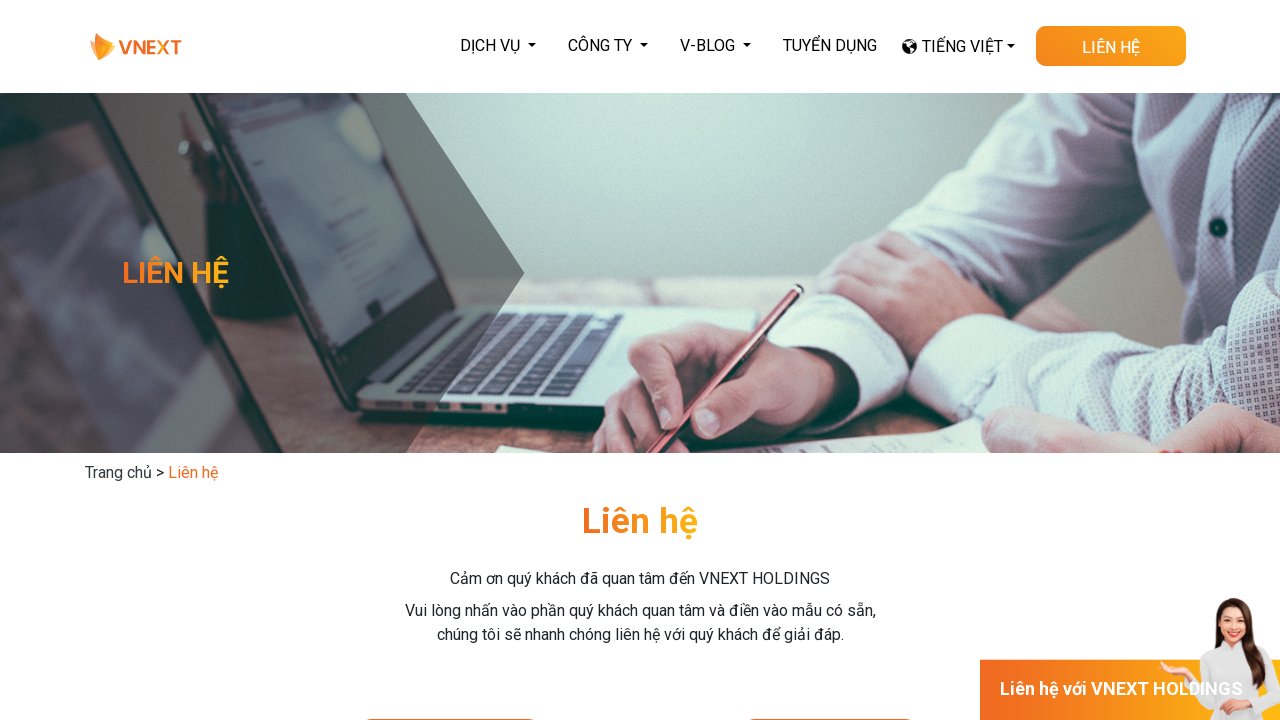

Assertion passed: contact page title is correct
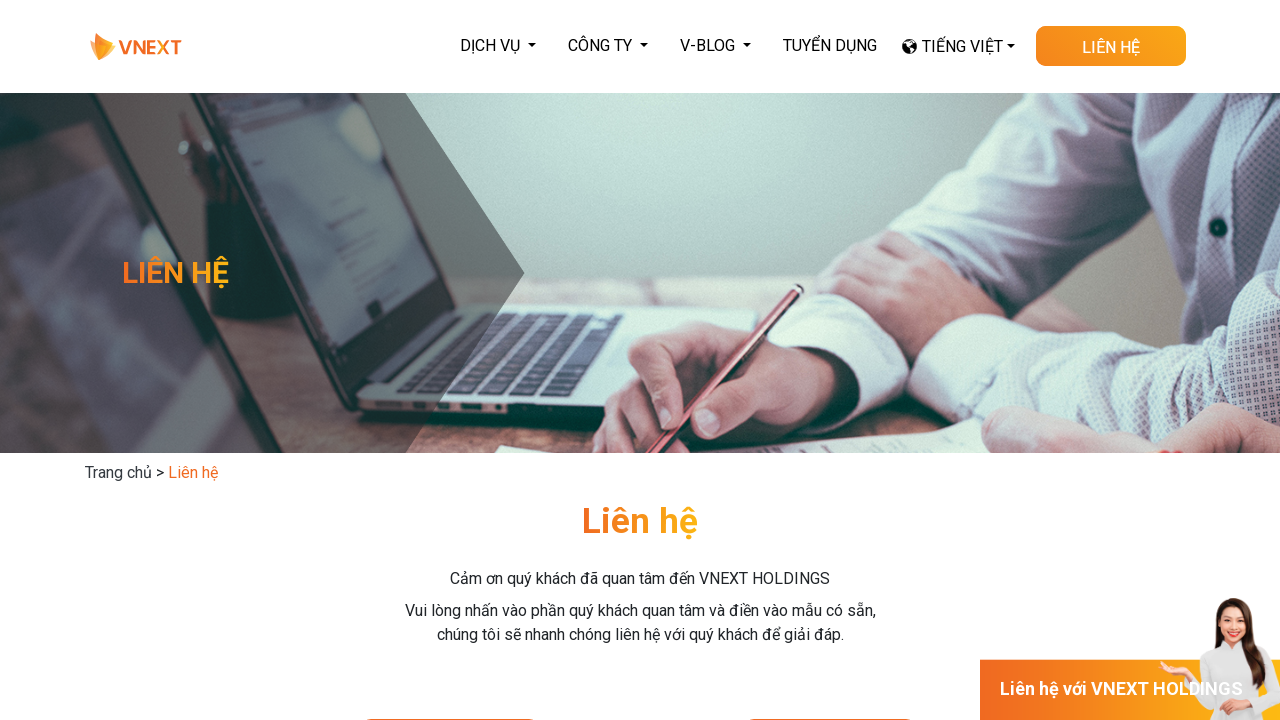

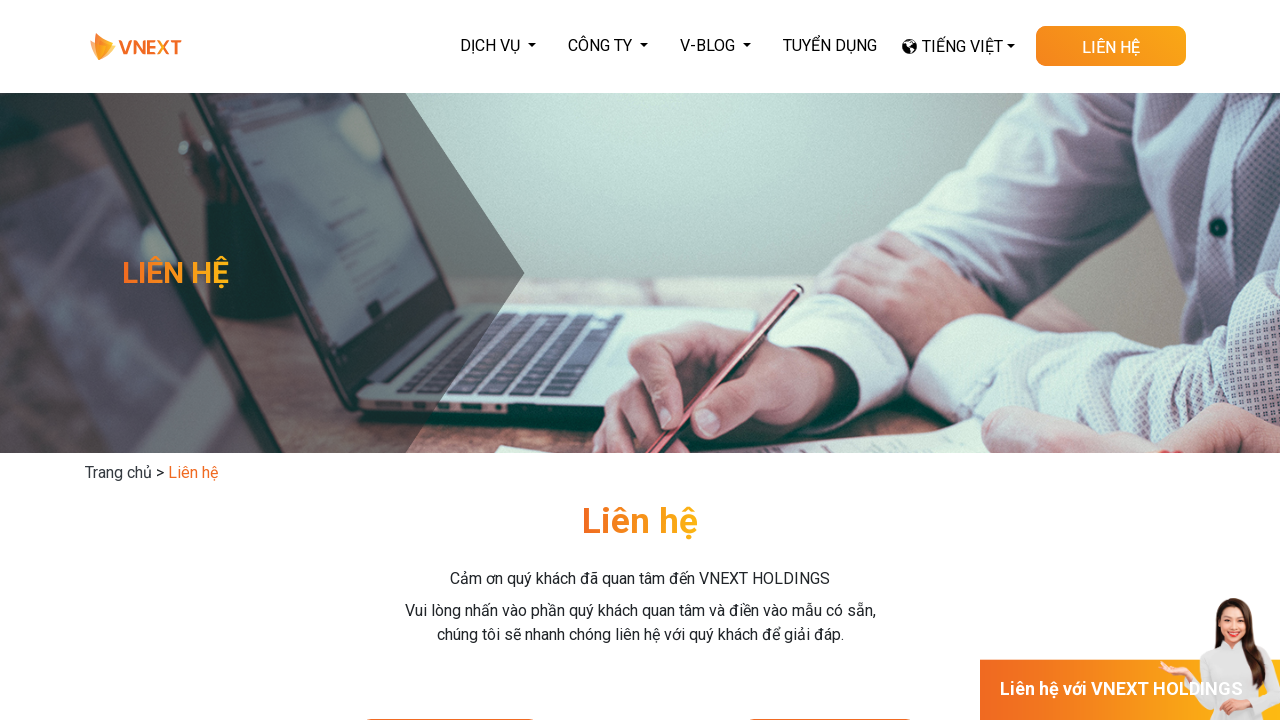